Tests clicking an alert button and accepting the JavaScript alert that appears

Starting URL: https://demoqa.com/alerts

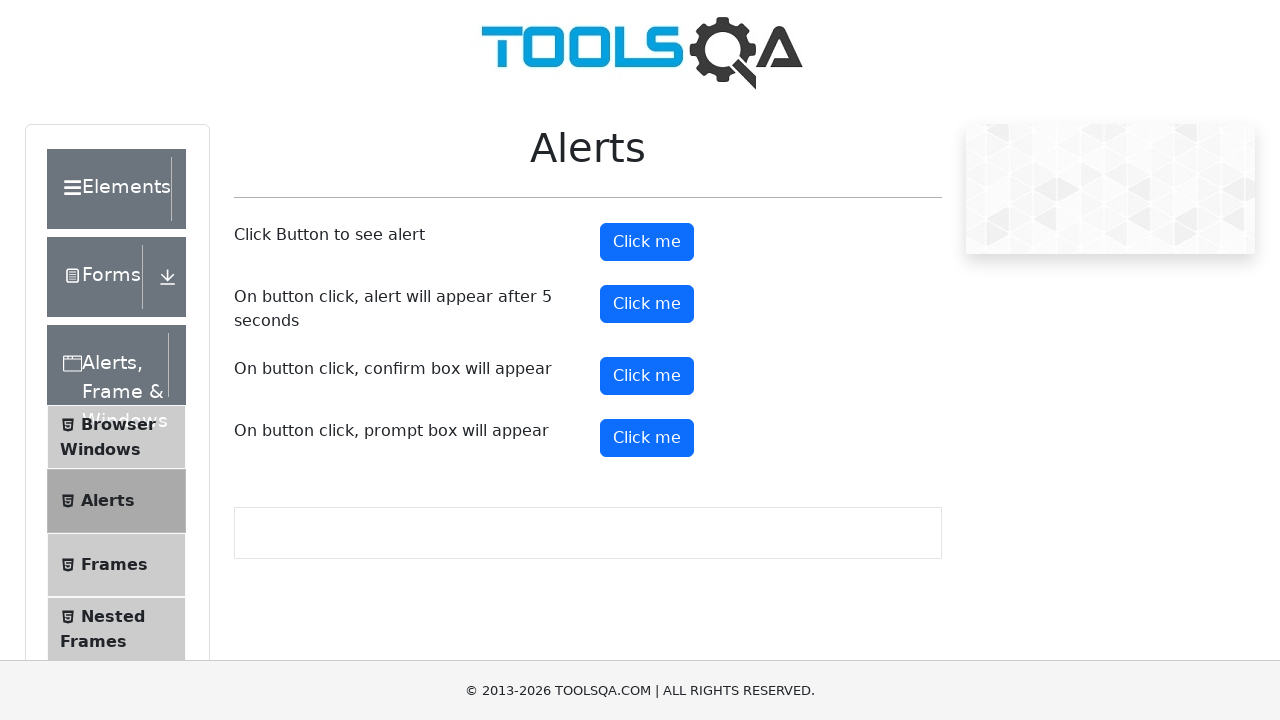

Navigated to alerts demo page
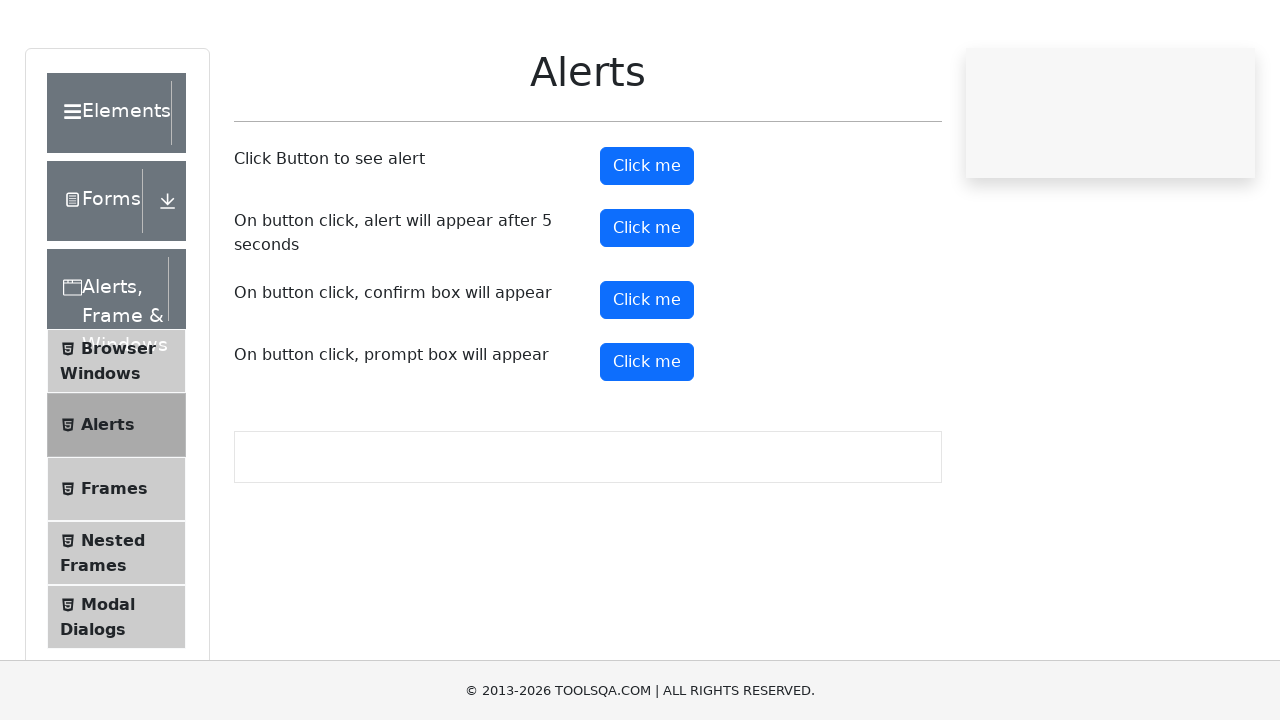

Clicked the alert button at (647, 242) on #alertButton
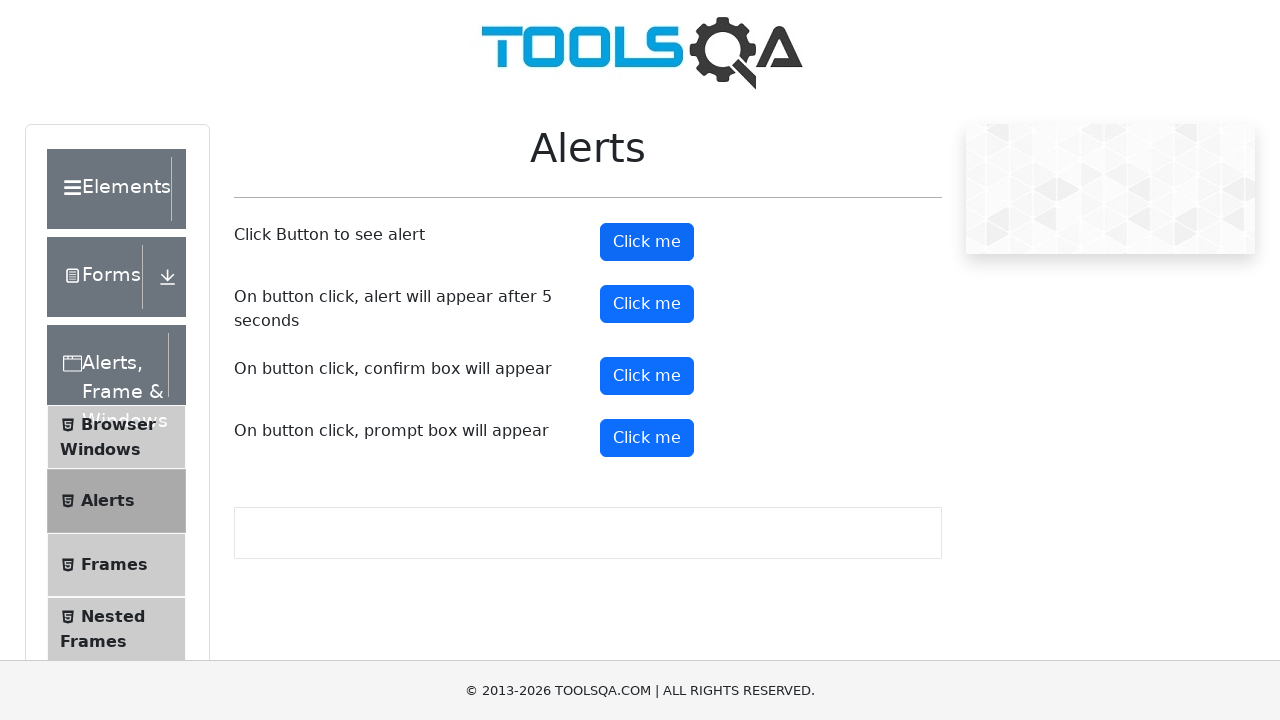

Accepted the JavaScript alert dialog
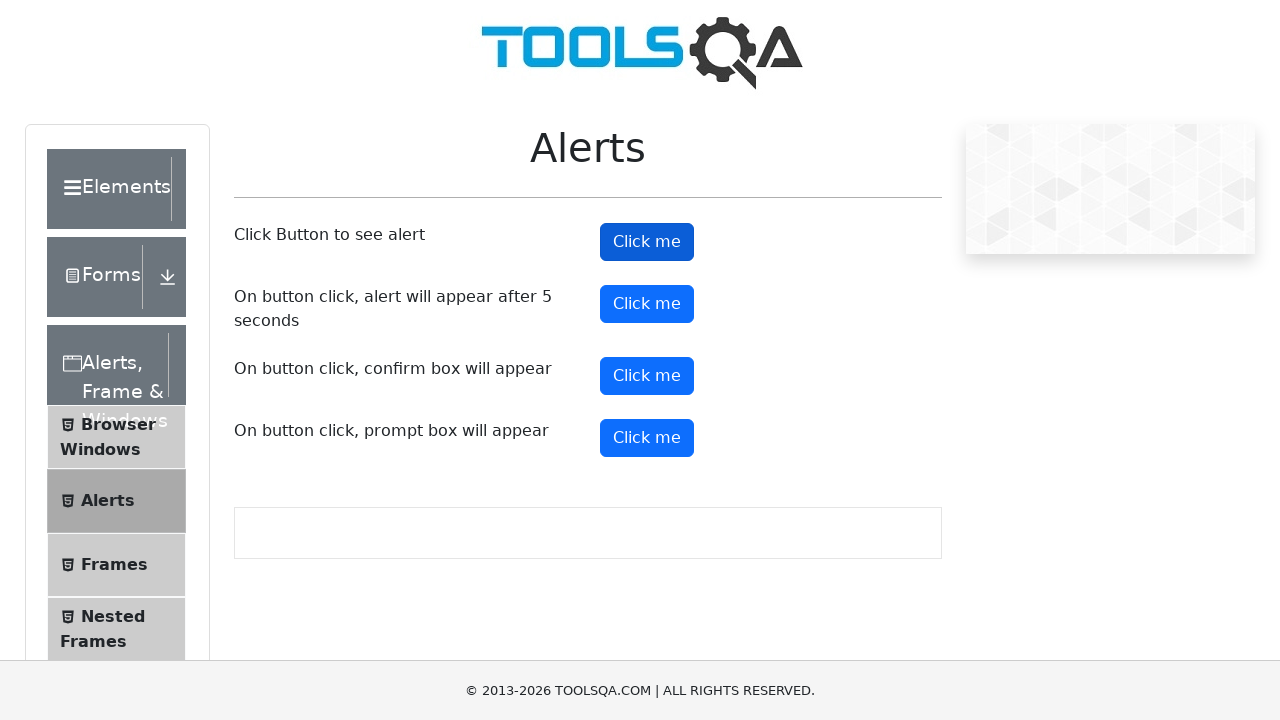

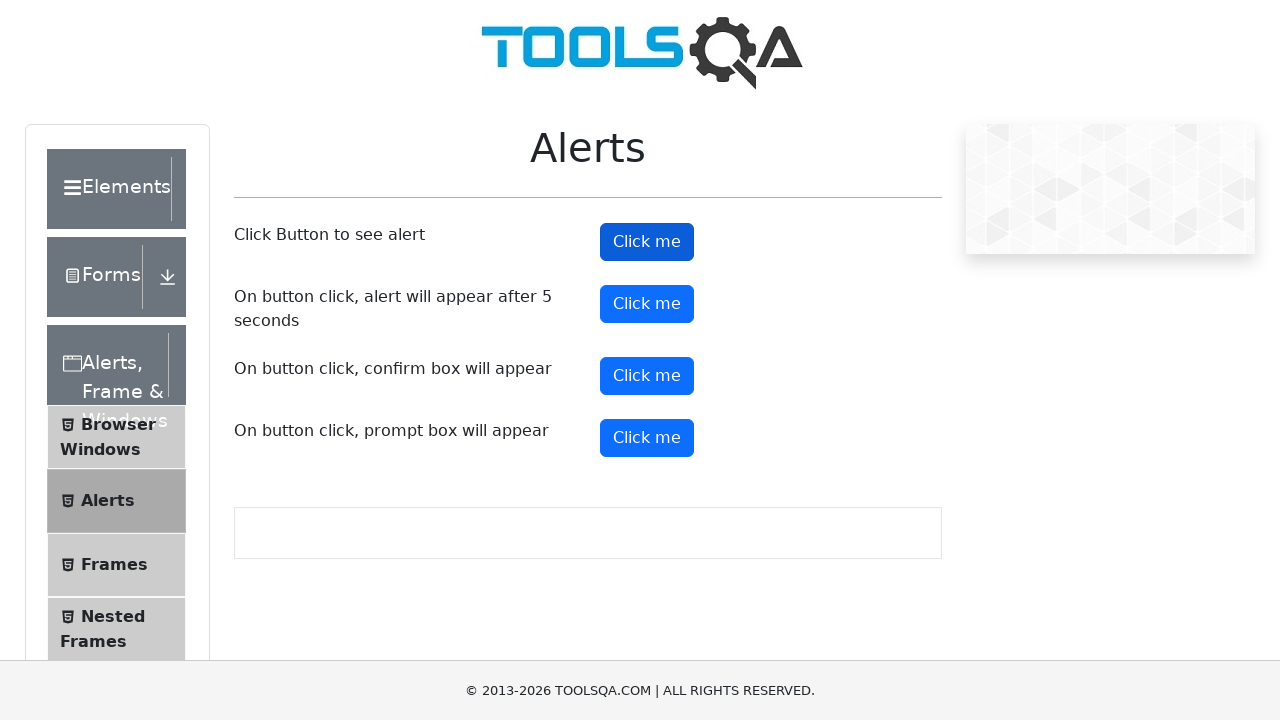